Tests JavaScript alert handling including prompt alerts with text input, confirmation dialogs, and basic alerts by accepting and dismissing them

Starting URL: https://the-internet.herokuapp.com/javascript_alerts

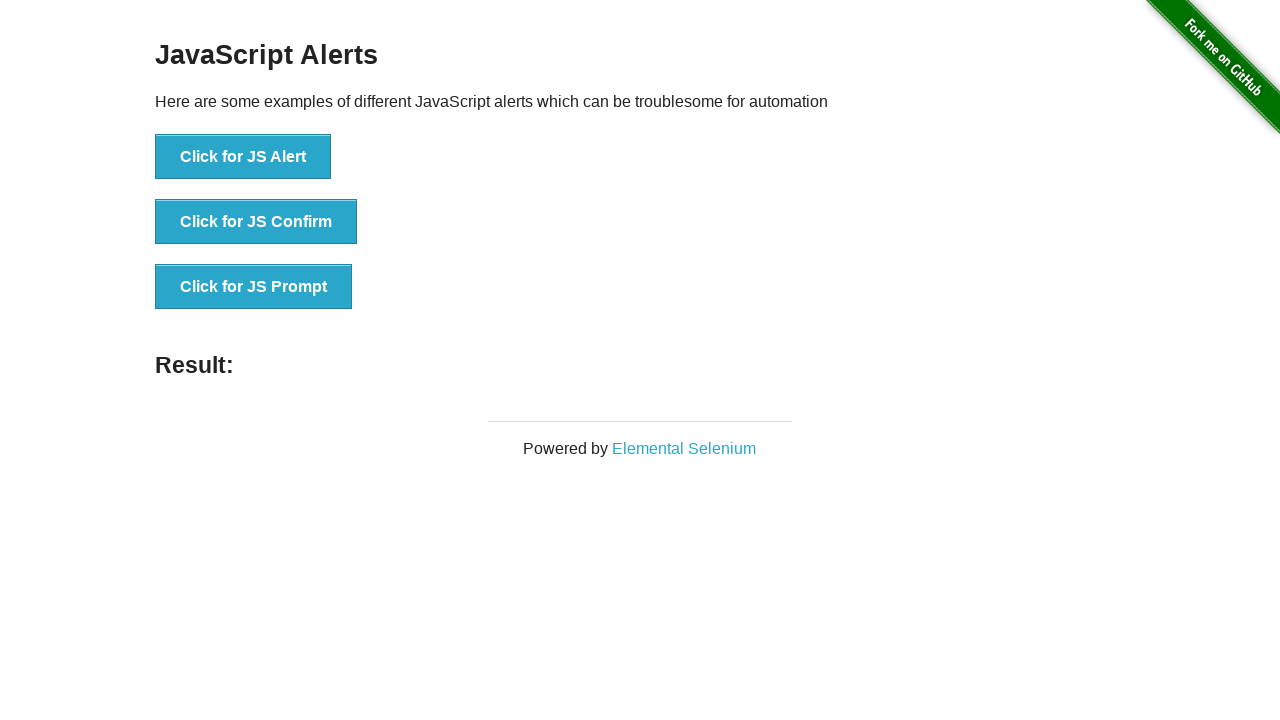

Clicked button to trigger JS prompt dialog at (254, 287) on xpath=//button[normalize-space()='Click for JS Prompt']
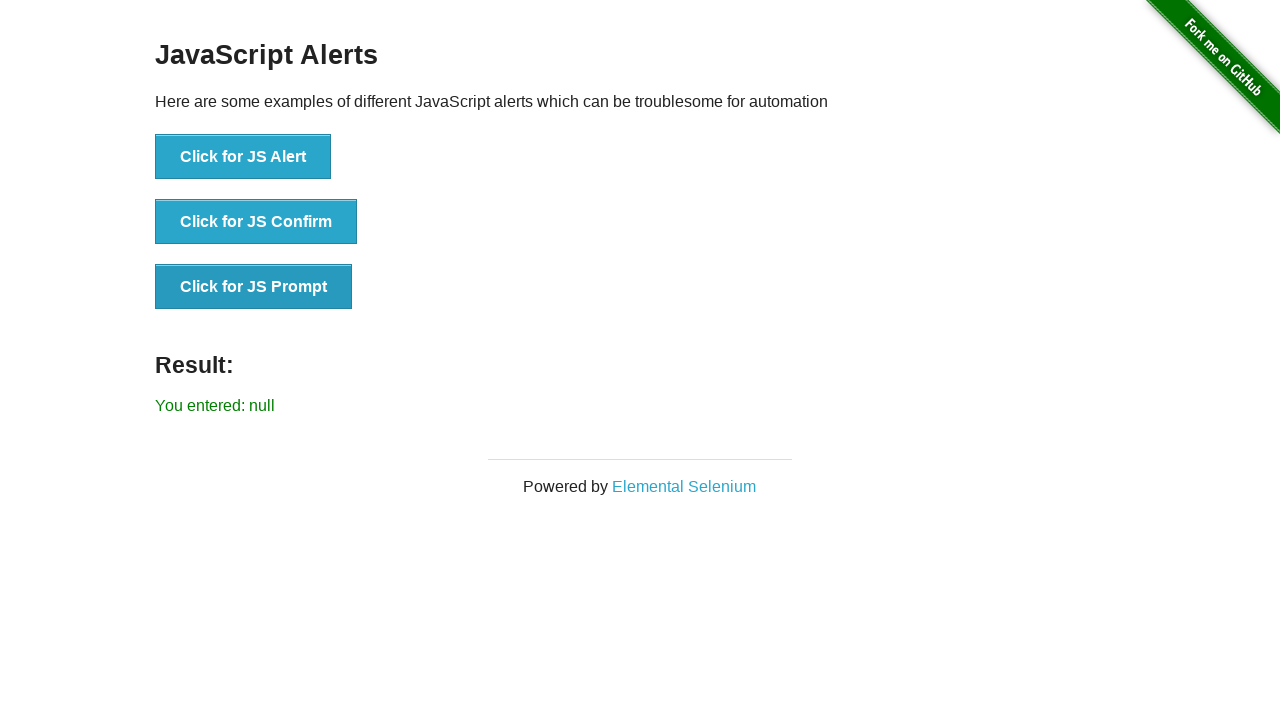

Set up dialog handler to accept prompt with text 'Hi There'
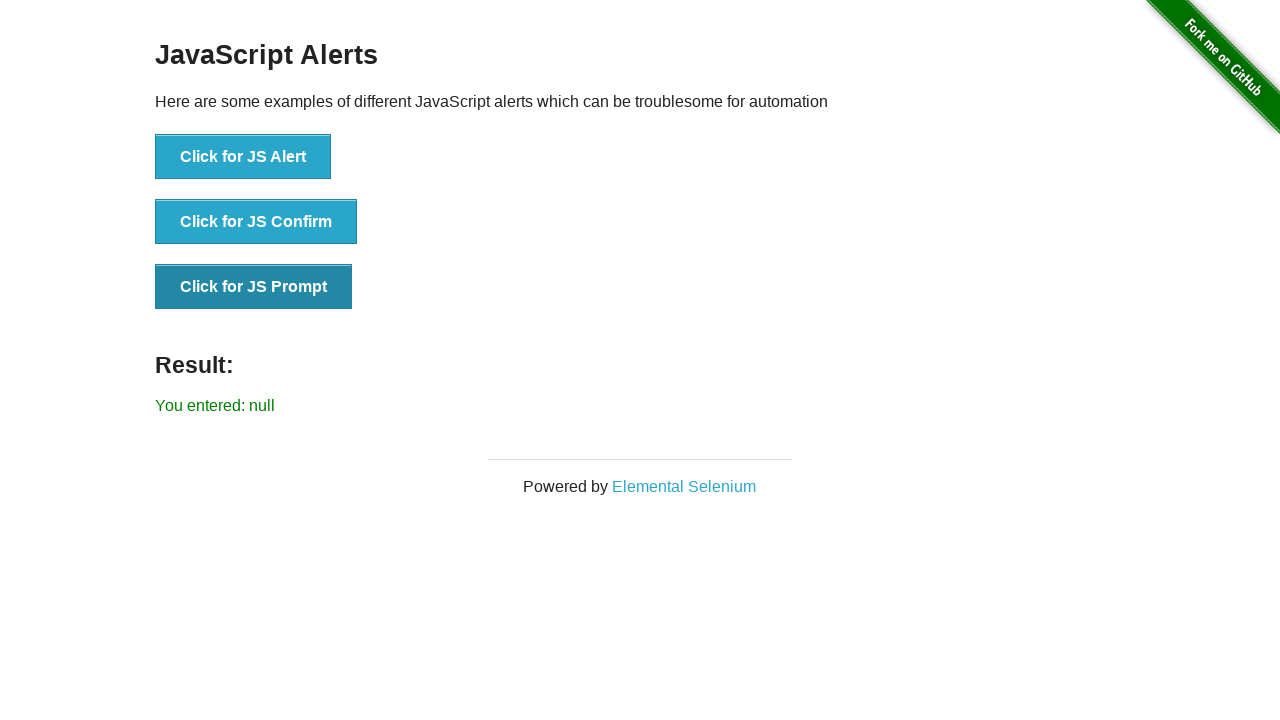

Waited 500ms for result to update after accepting prompt
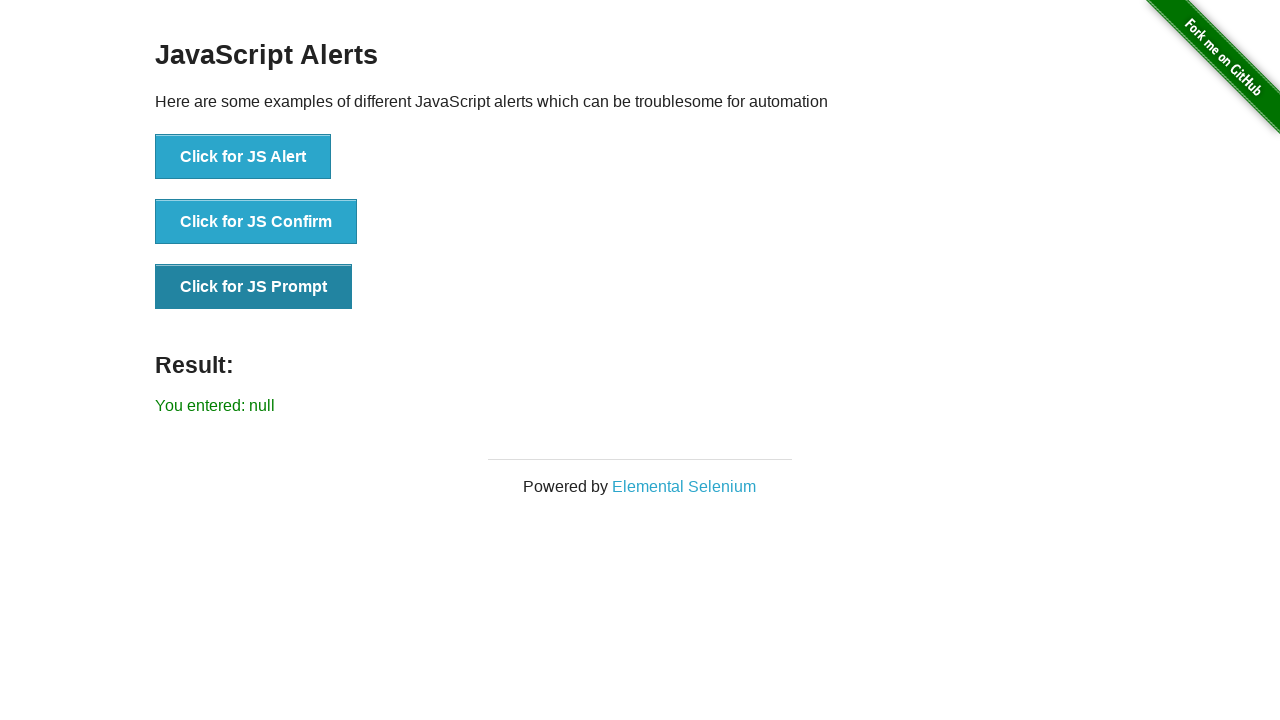

Clicked button to trigger second JS prompt dialog at (254, 287) on xpath=//button[normalize-space()='Click for JS Prompt']
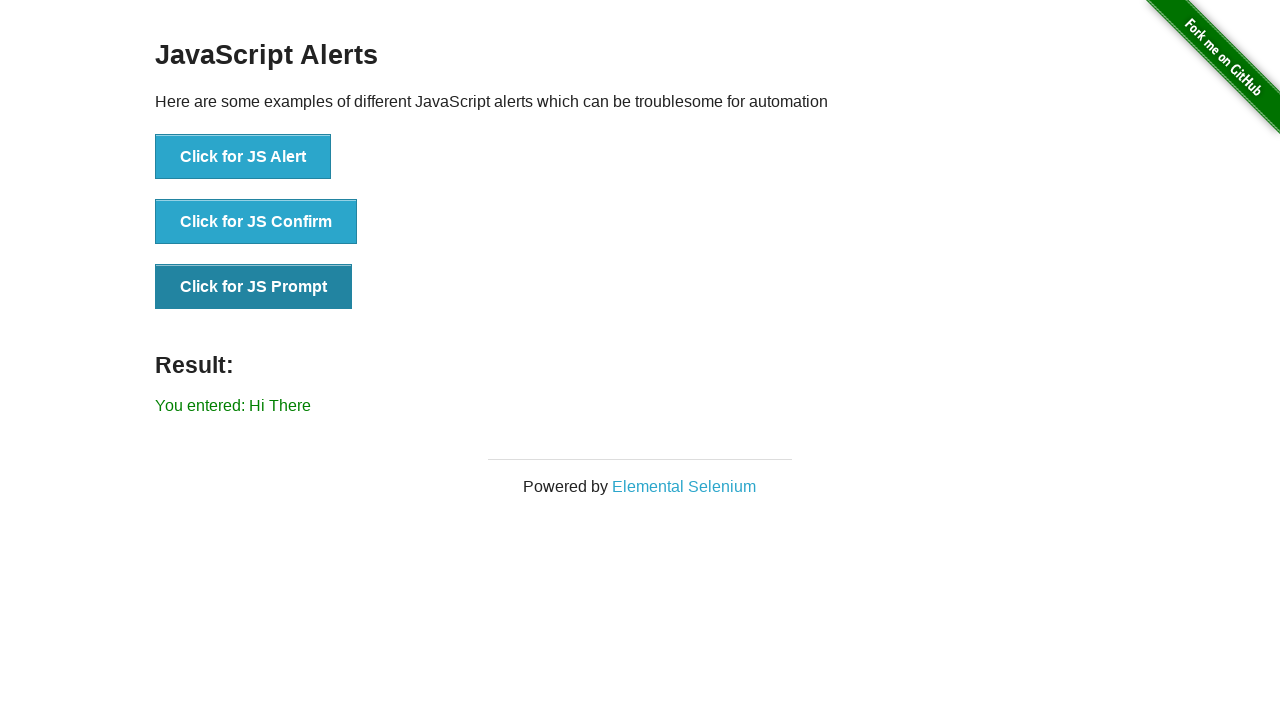

Set up dialog handler to dismiss prompt
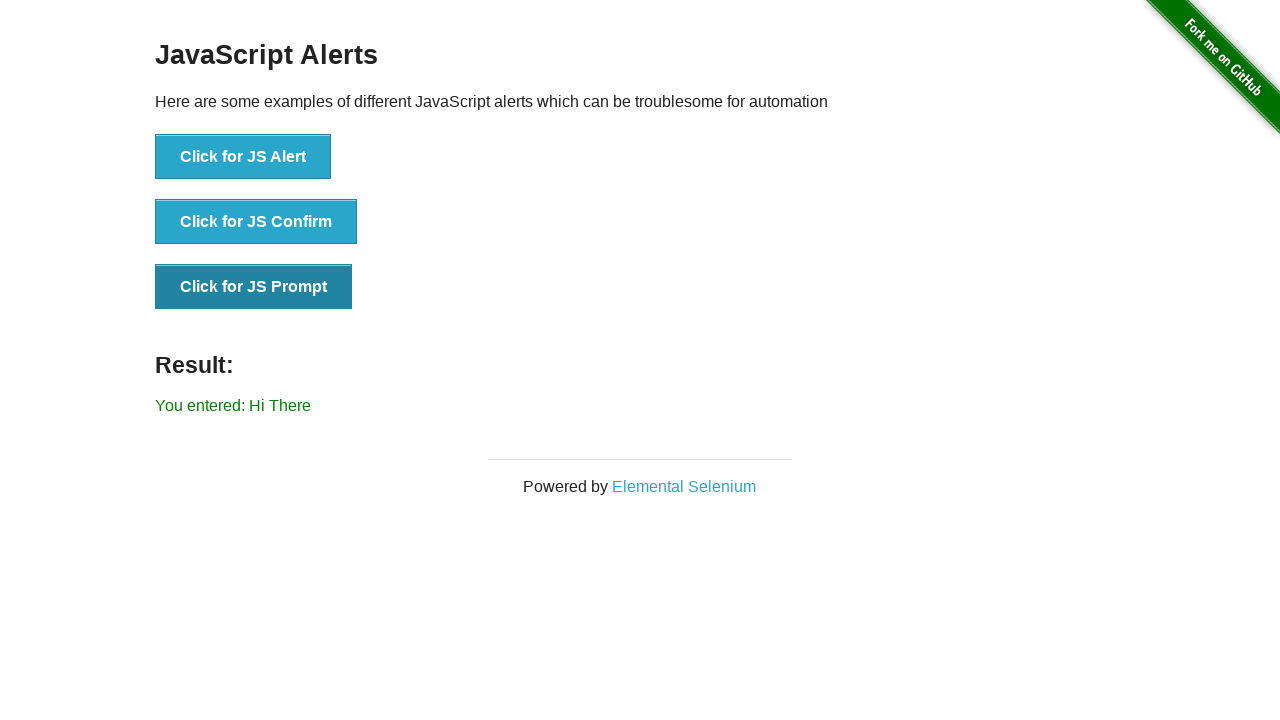

Waited 500ms for result to update after dismissing prompt
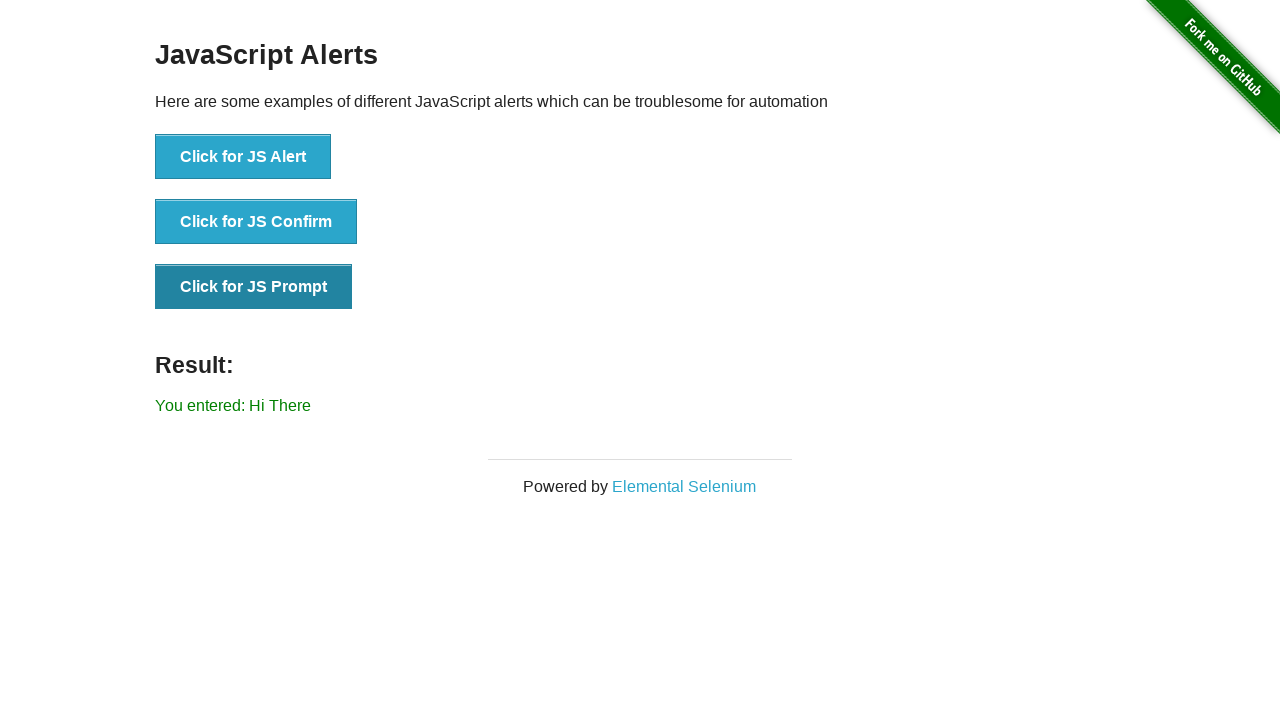

Clicked button to trigger JS alert dialog at (243, 157) on xpath=//button[normalize-space()='Click for JS Alert']
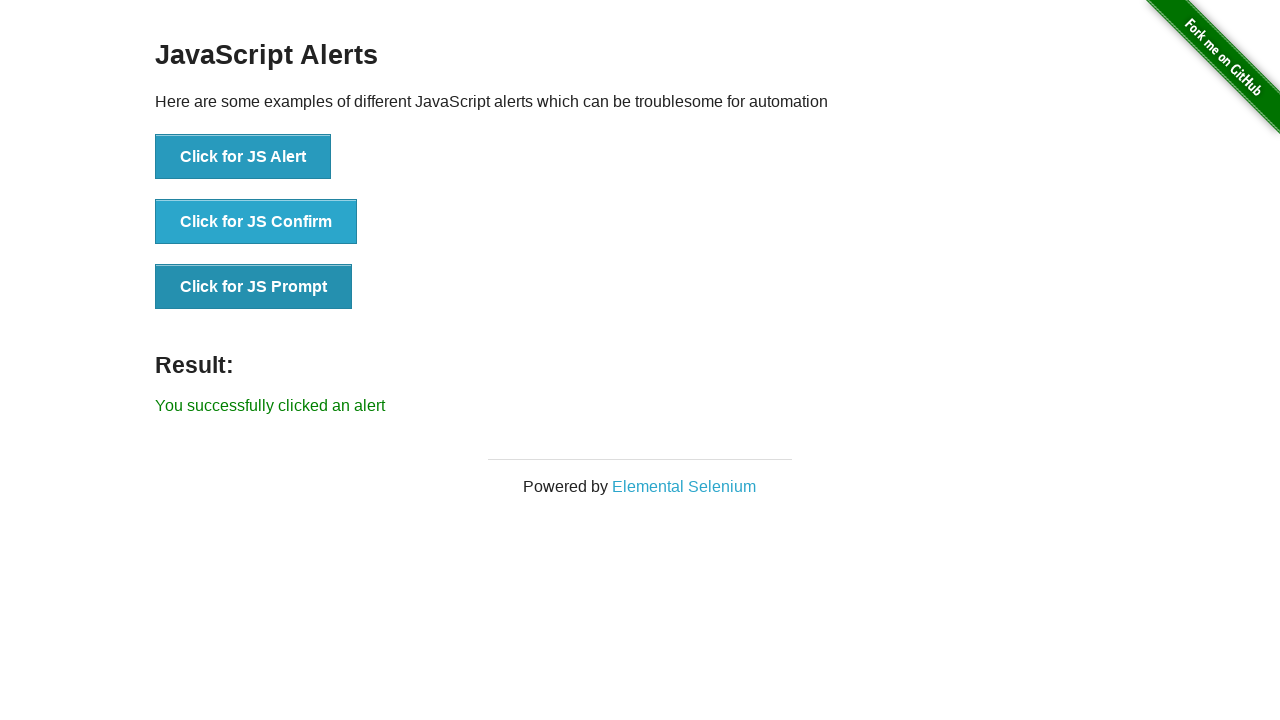

Set up dialog handler to accept alert
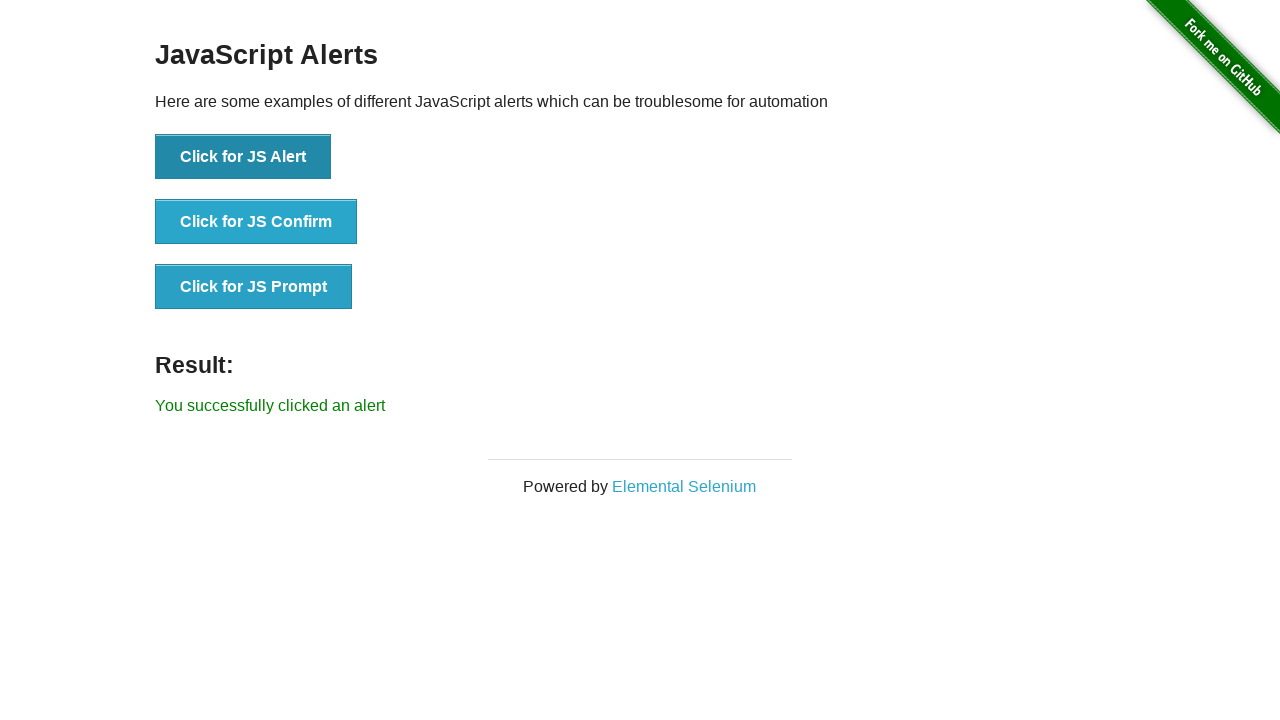

Waited 500ms for result to update after accepting alert
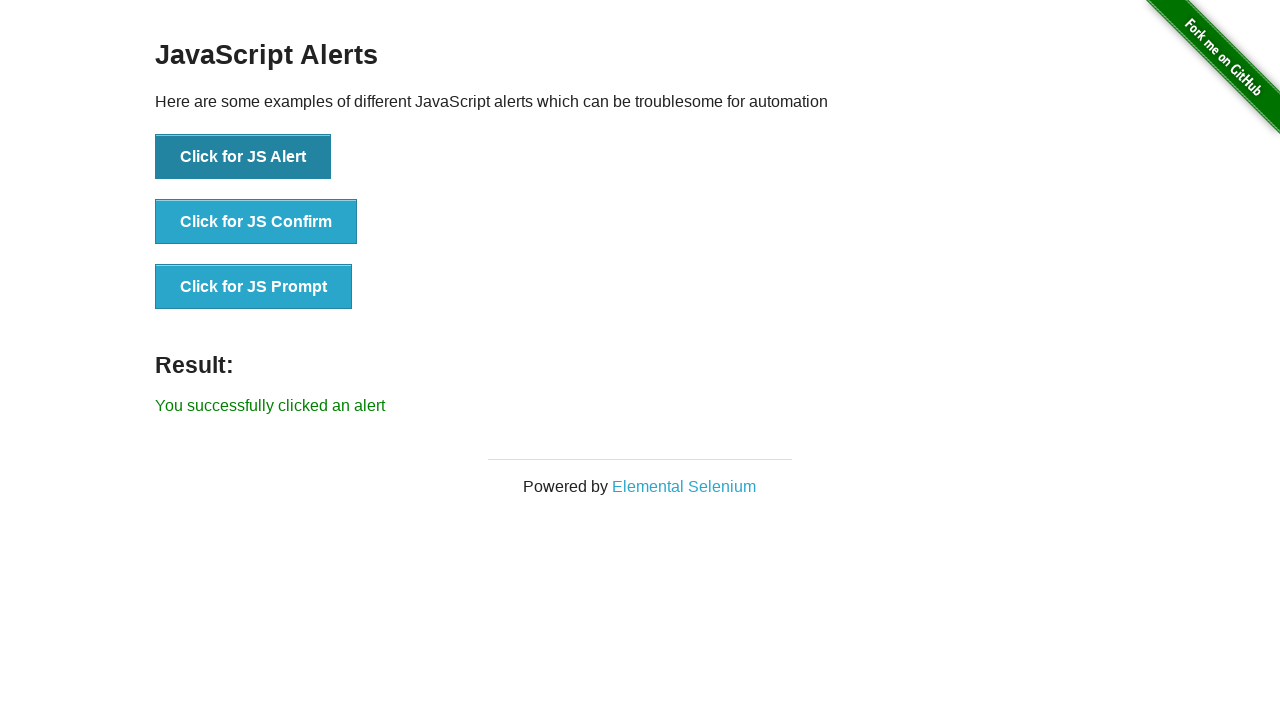

Clicked button to trigger JS confirmation dialog at (256, 222) on xpath=//button[normalize-space()='Click for JS Confirm']
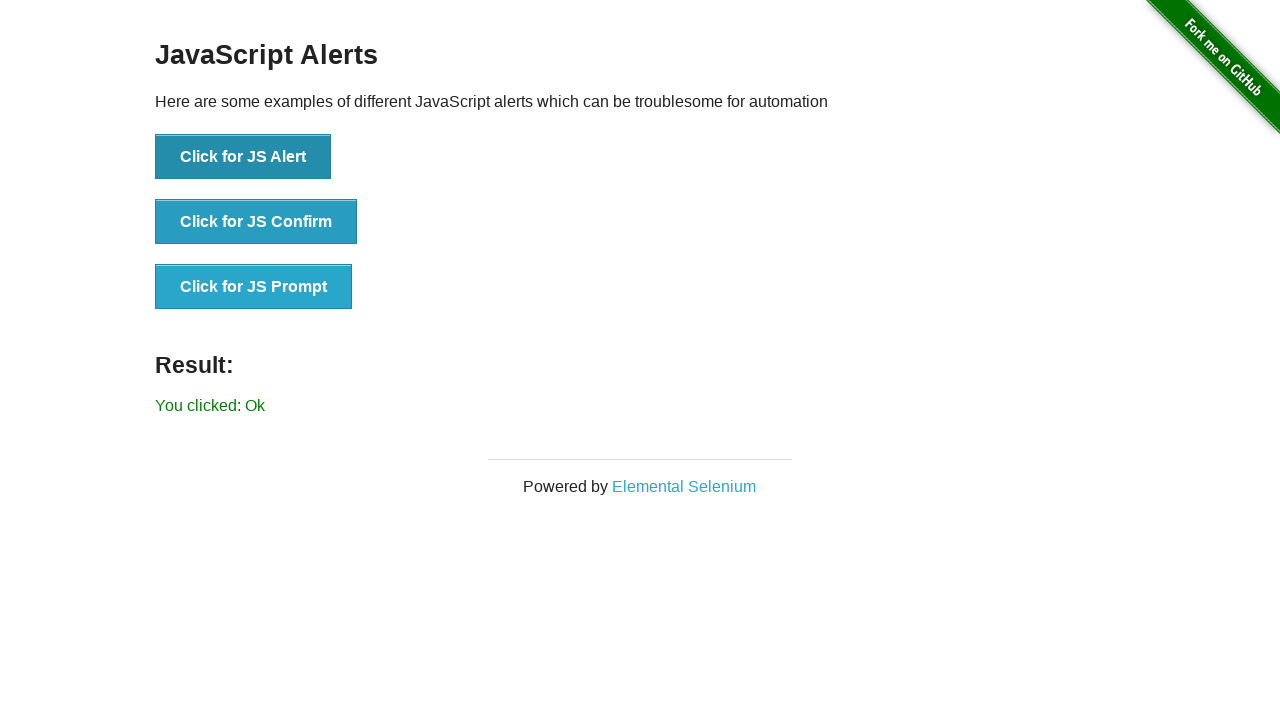

Set up dialog handler to dismiss confirmation dialog
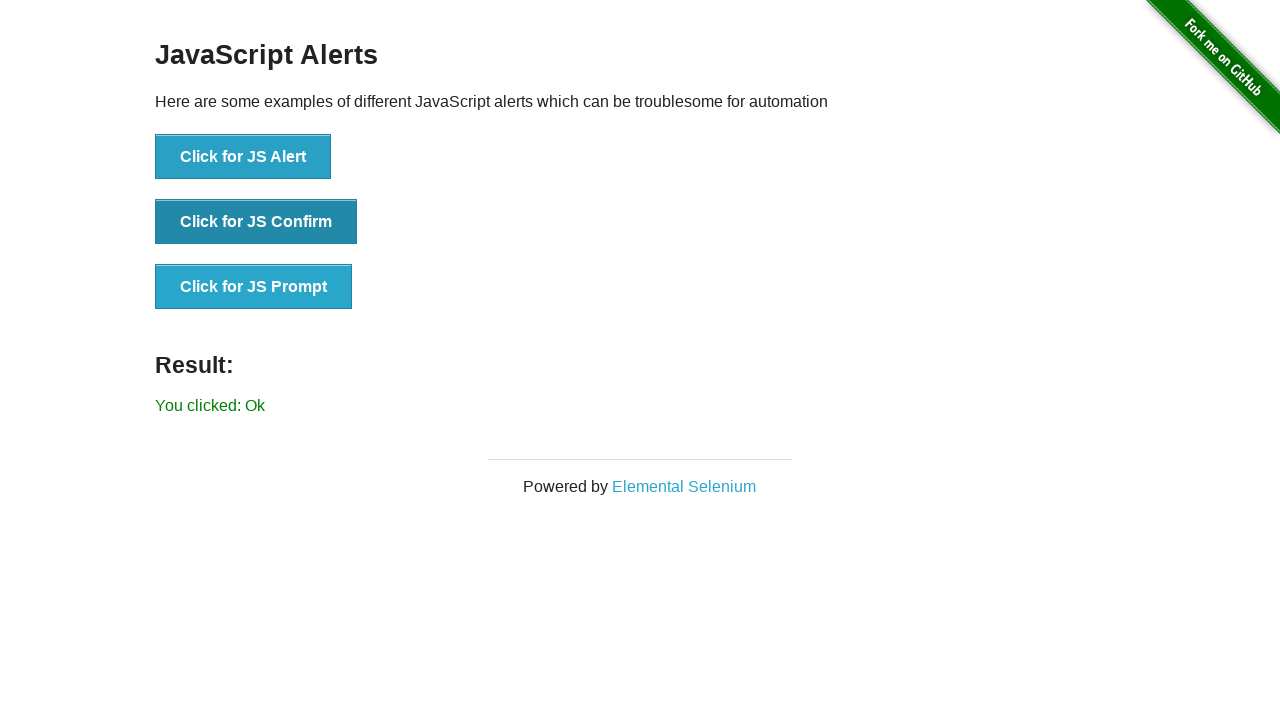

Verified result element loaded successfully
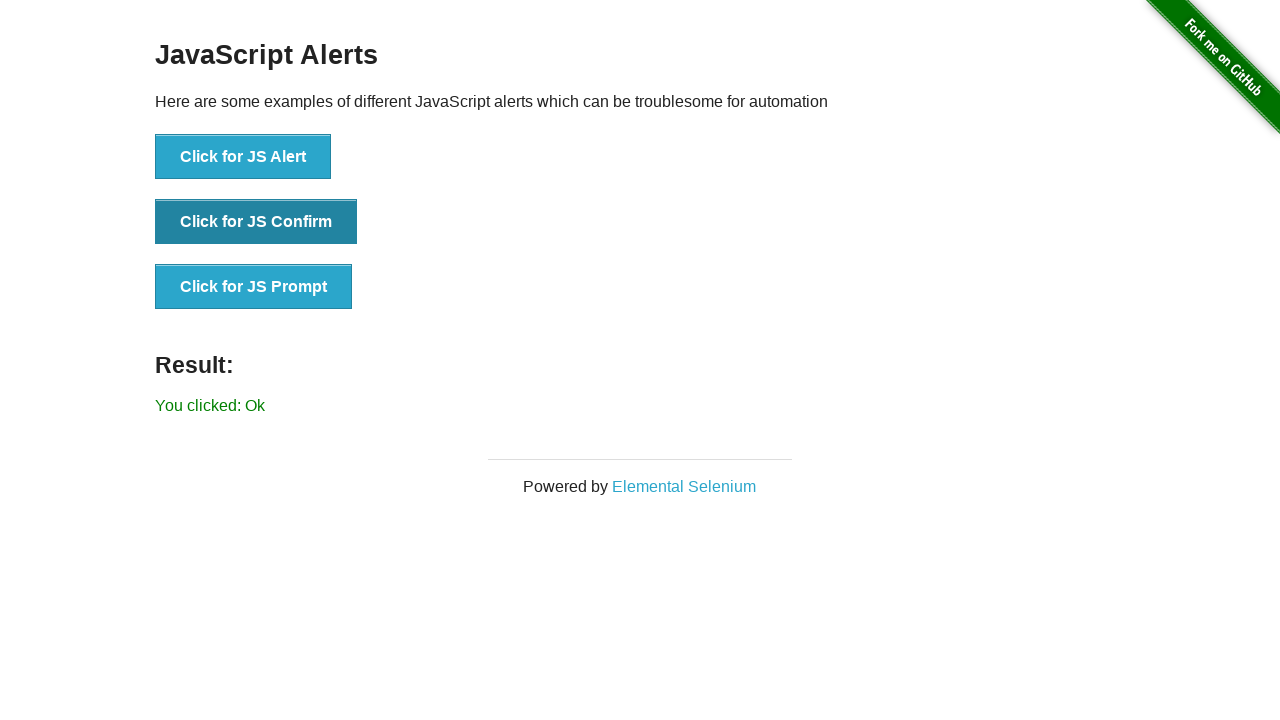

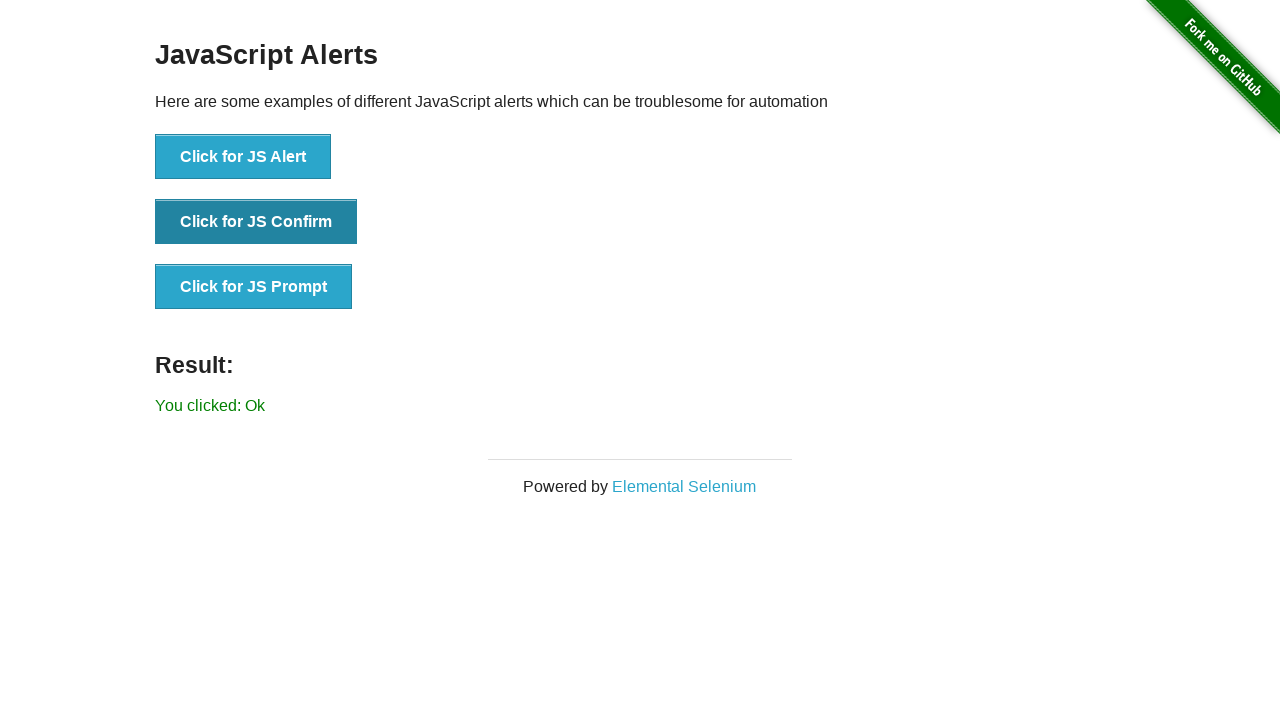